Tests search functionality by entering a search term, clearing it, and entering a corrected search term

Starting URL: https://www.bizon.by/

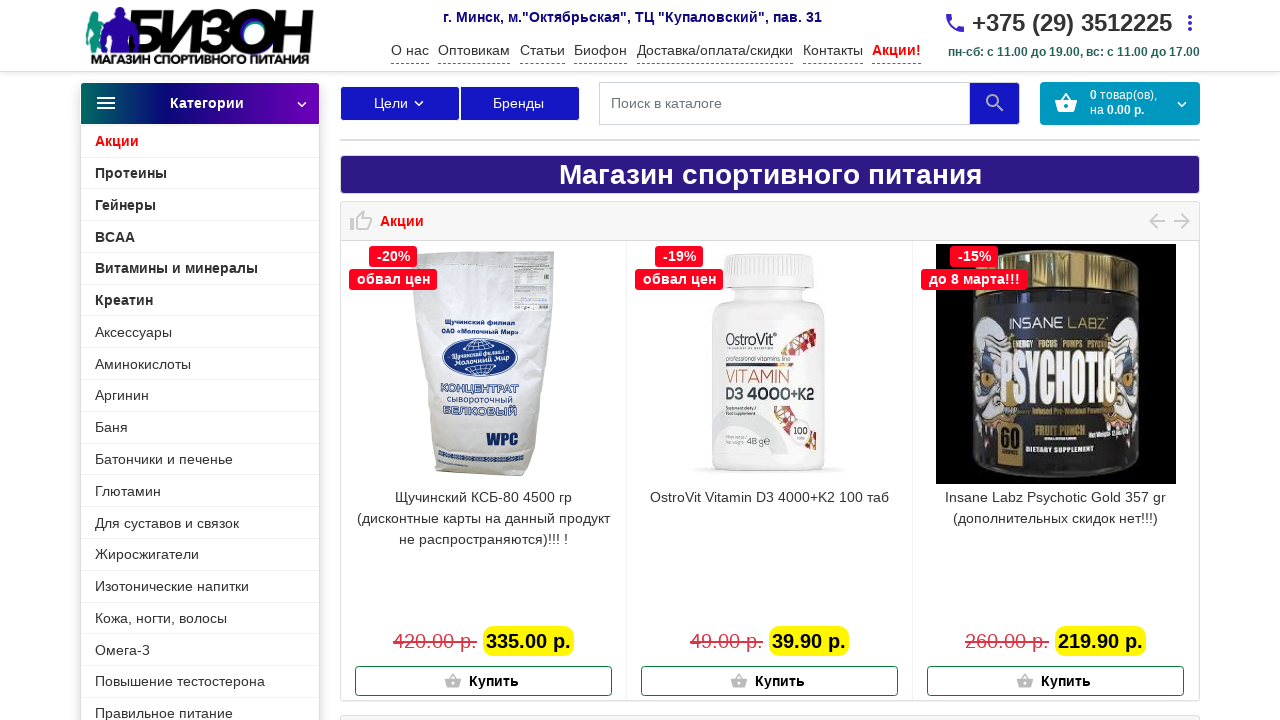

Entered initial search term 'ротеин' in search field on //*[@id='ft_search']/input
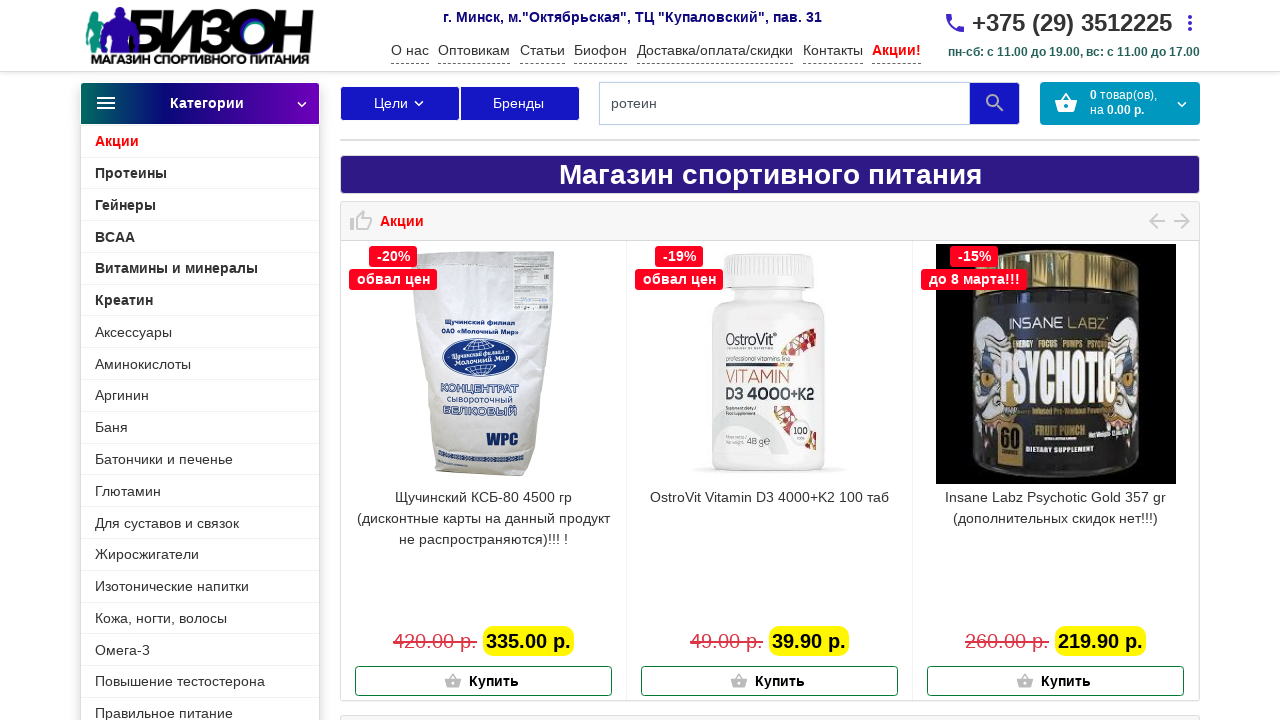

Waited 2 seconds for search results to load
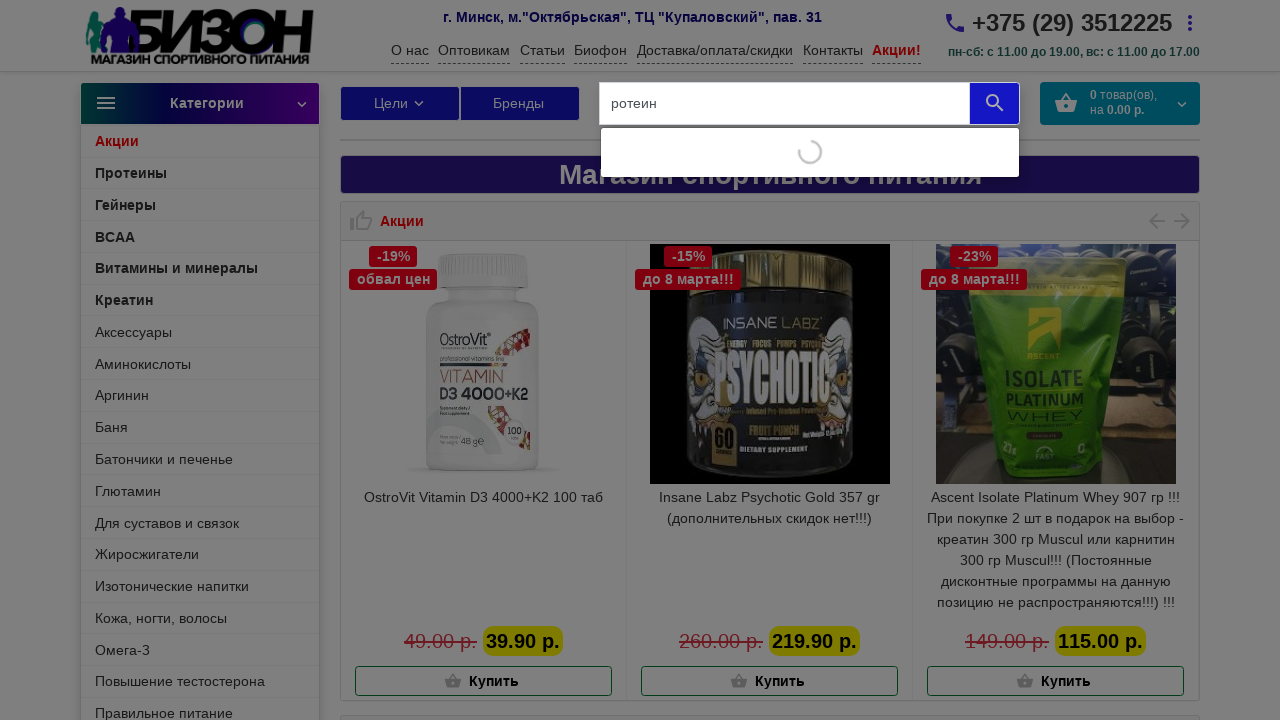

Cleared search field on //*[@id='ft_search']/input
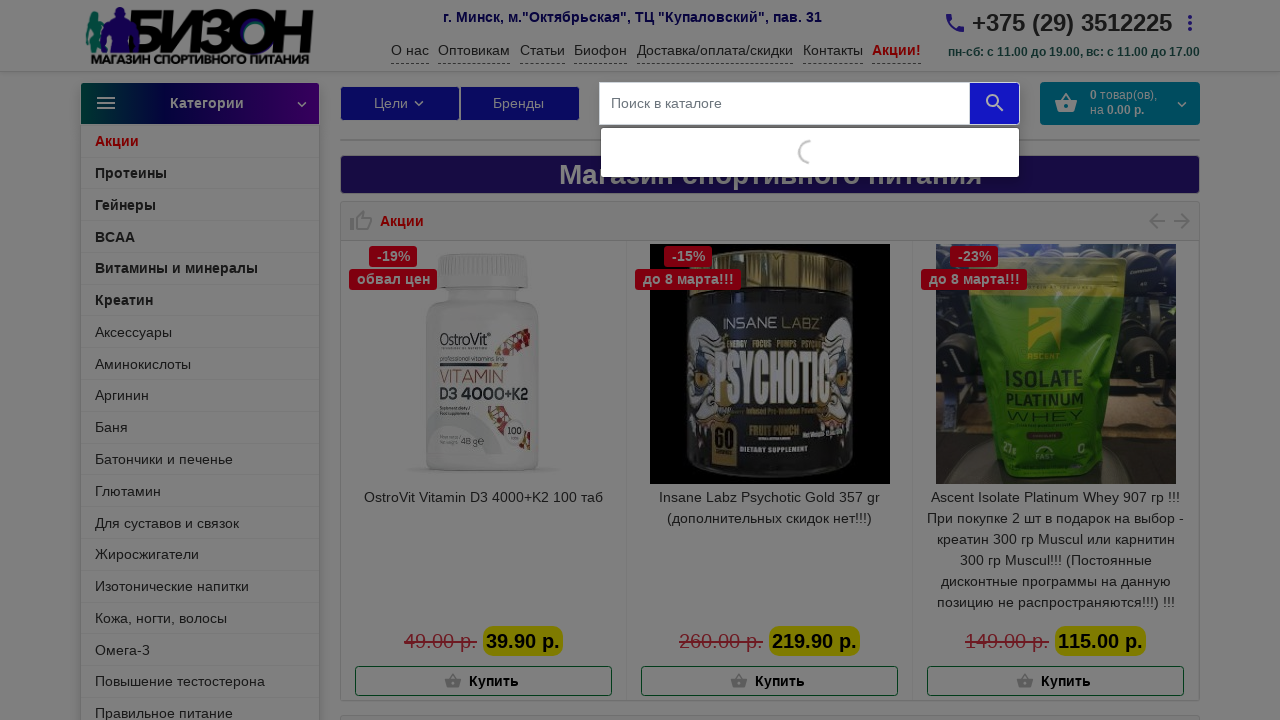

Waited 1 second after clearing search field
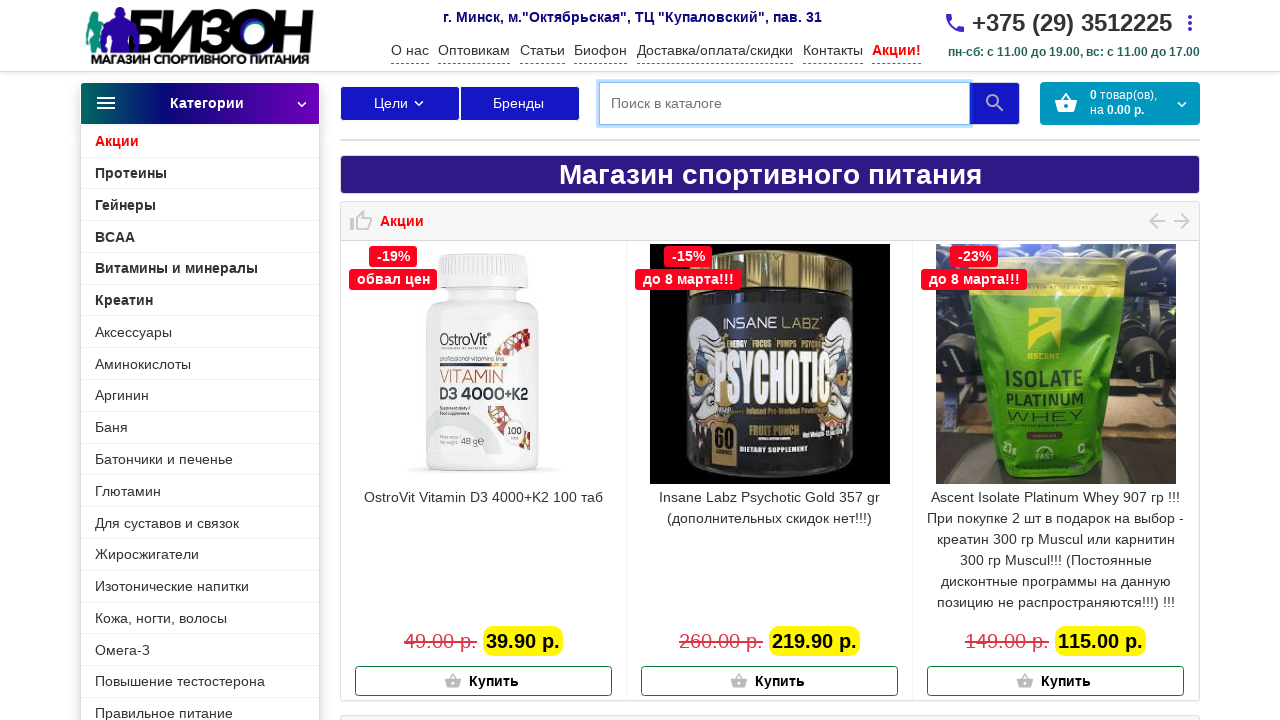

Entered corrected search term 'протеин' in search field on //*[@id='ft_search']/input
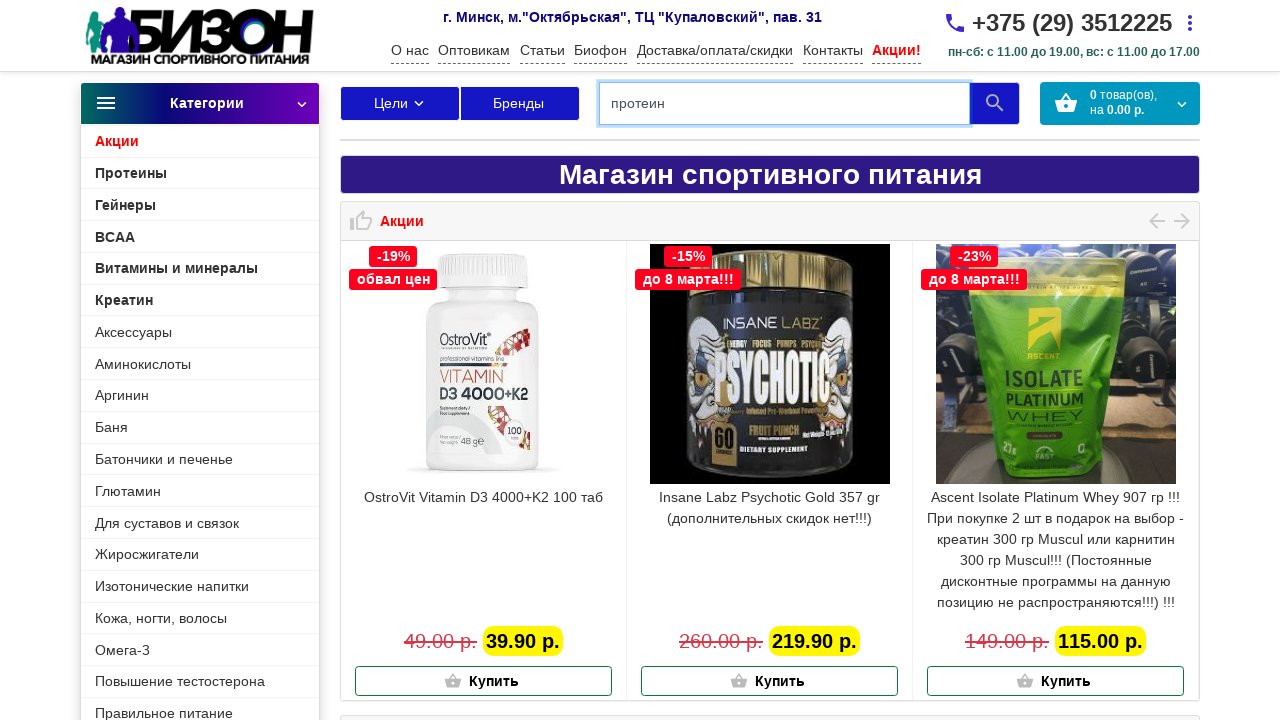

Waited 2 seconds for corrected search results to load
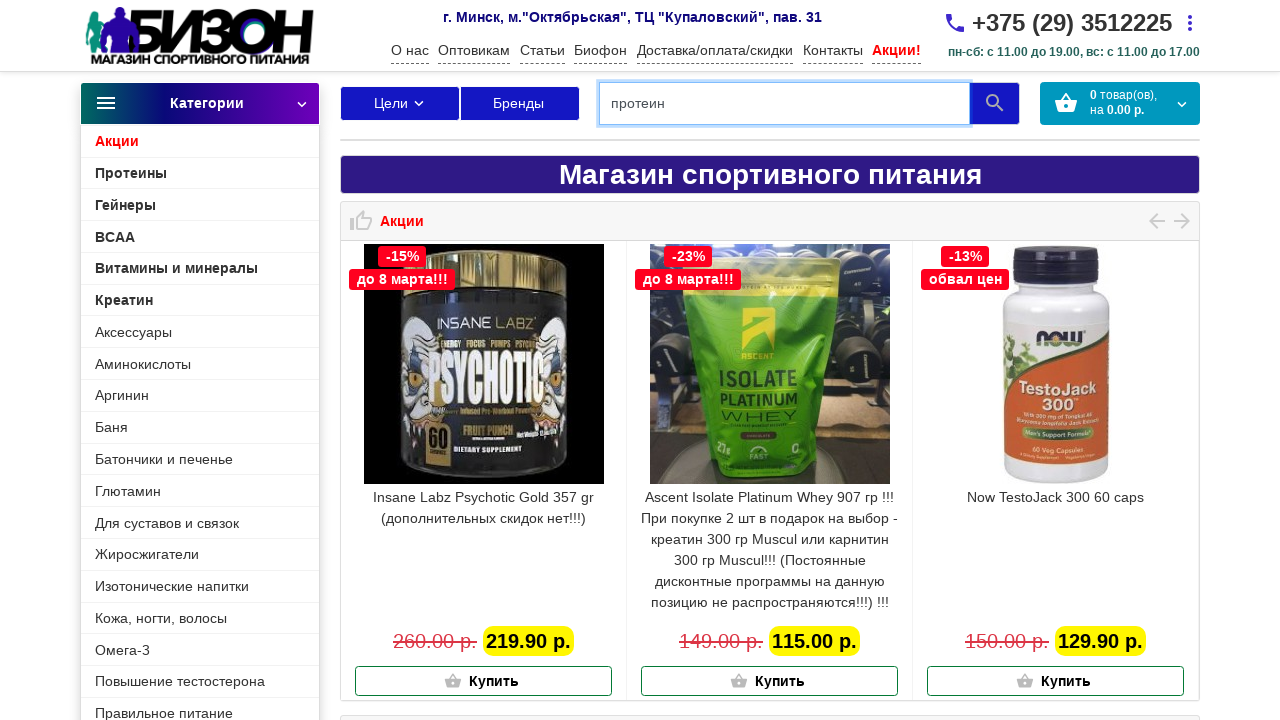

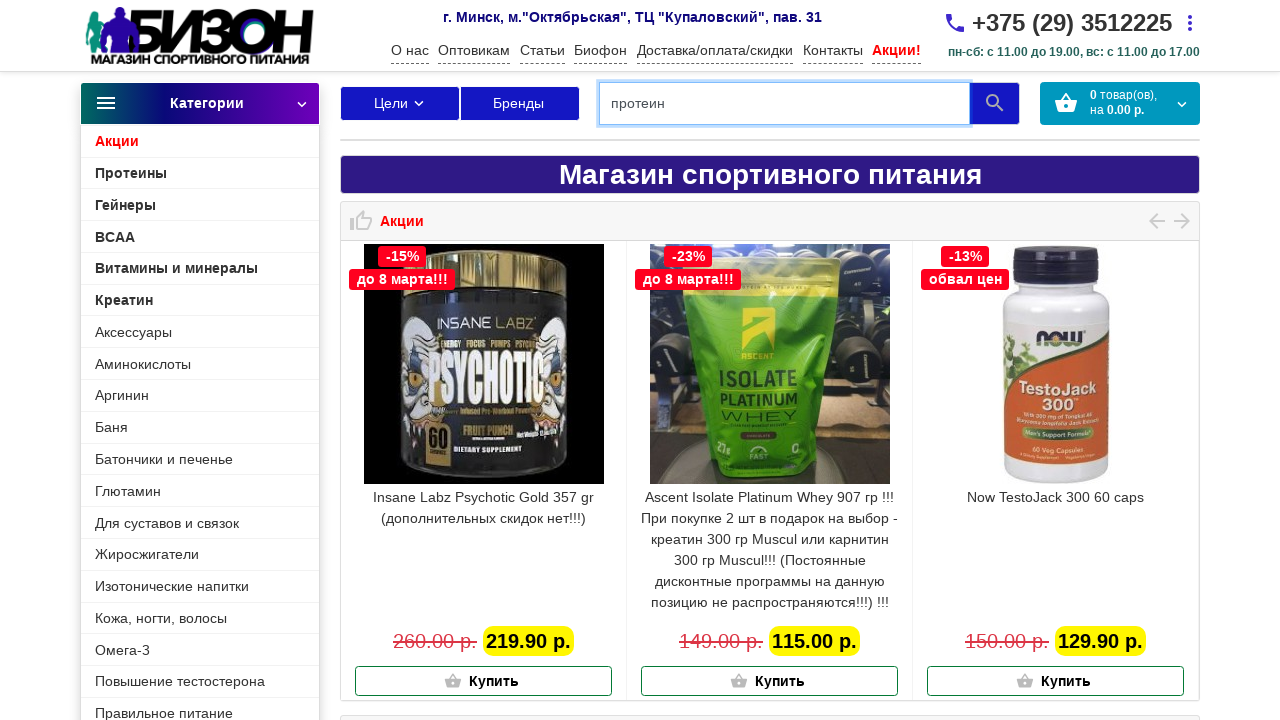